Tests multiplication operation on the scientific calculator by entering two numbers and verifying the result

Starting URL: https://www.calculator.net

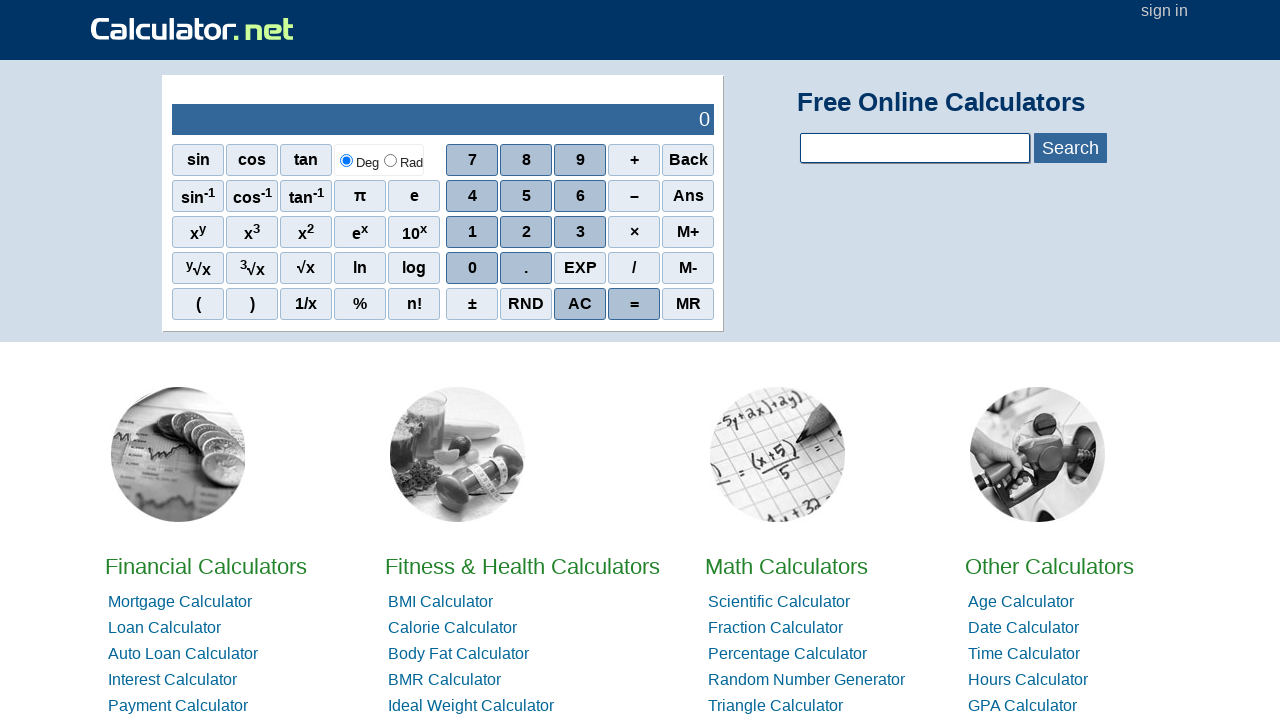

Entered first number '15' into scientific calculator input field on xpath=//*[@id='sciInPut']
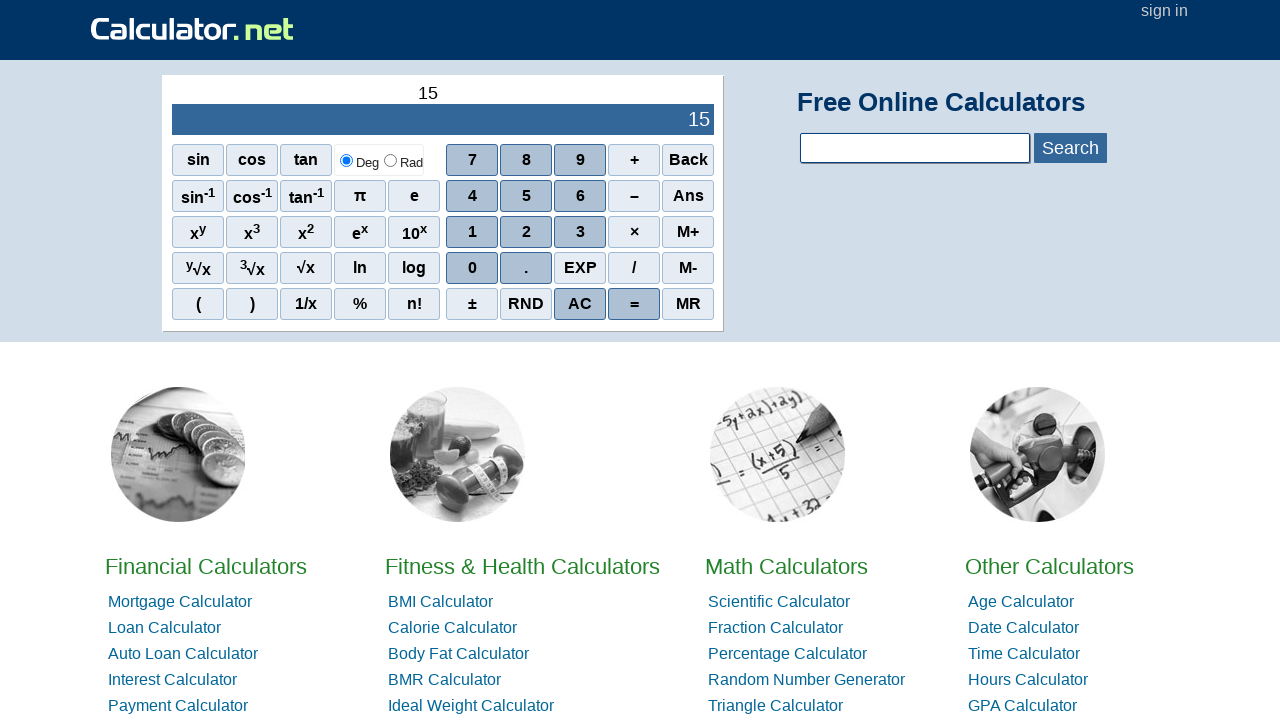

Clicked multiplication operator button at (634, 232) on (//*[@class='sciop'])[5]
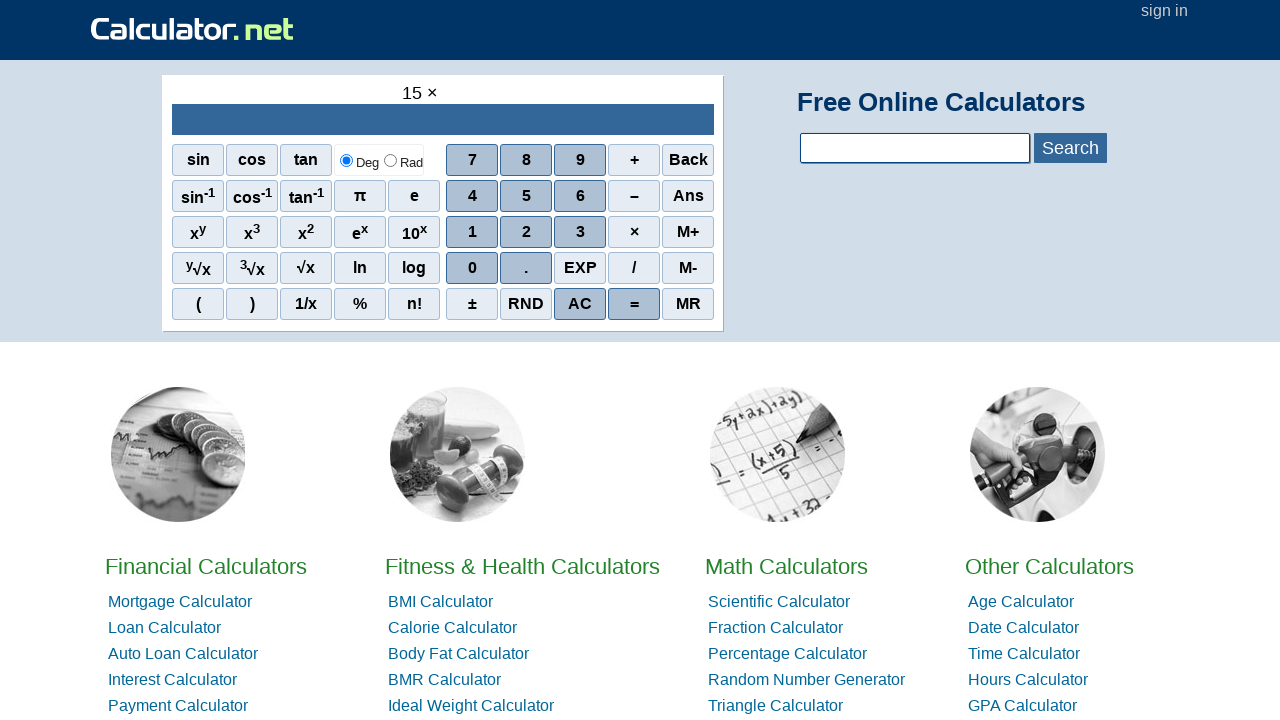

Entered second number '7' into calculator input field on xpath=//*[@id='sciInPut']
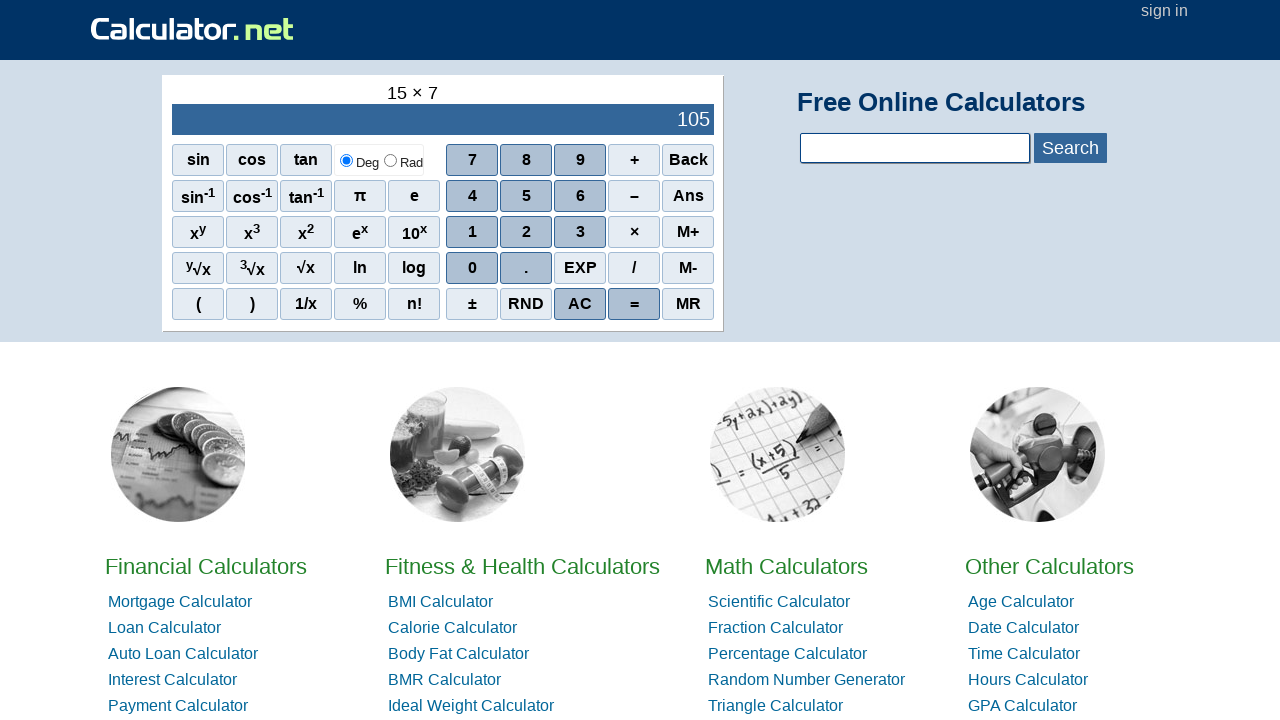

Waited for and verified result output element is visible
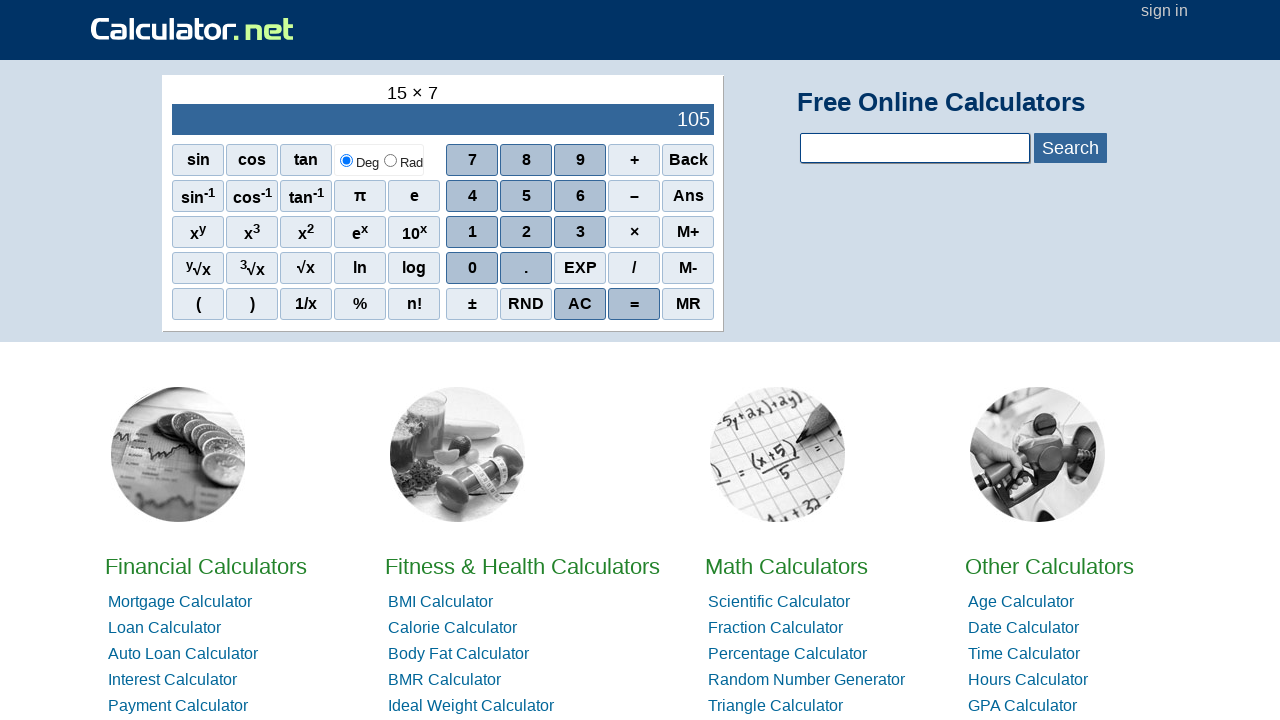

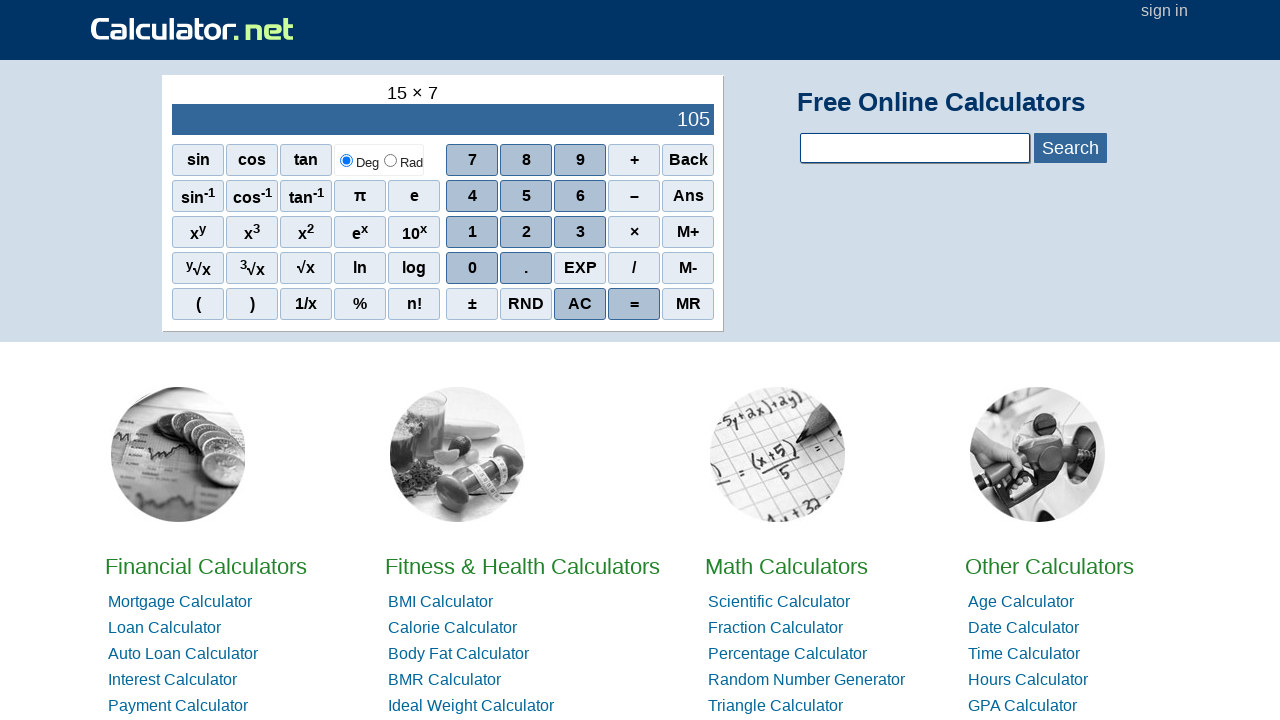